Tests the search bar functionality on the Automation Bookstore website by entering a search term, verifying the clear icon appears, and clicking it to clear the text.

Starting URL: https://automationbookstore.dev/

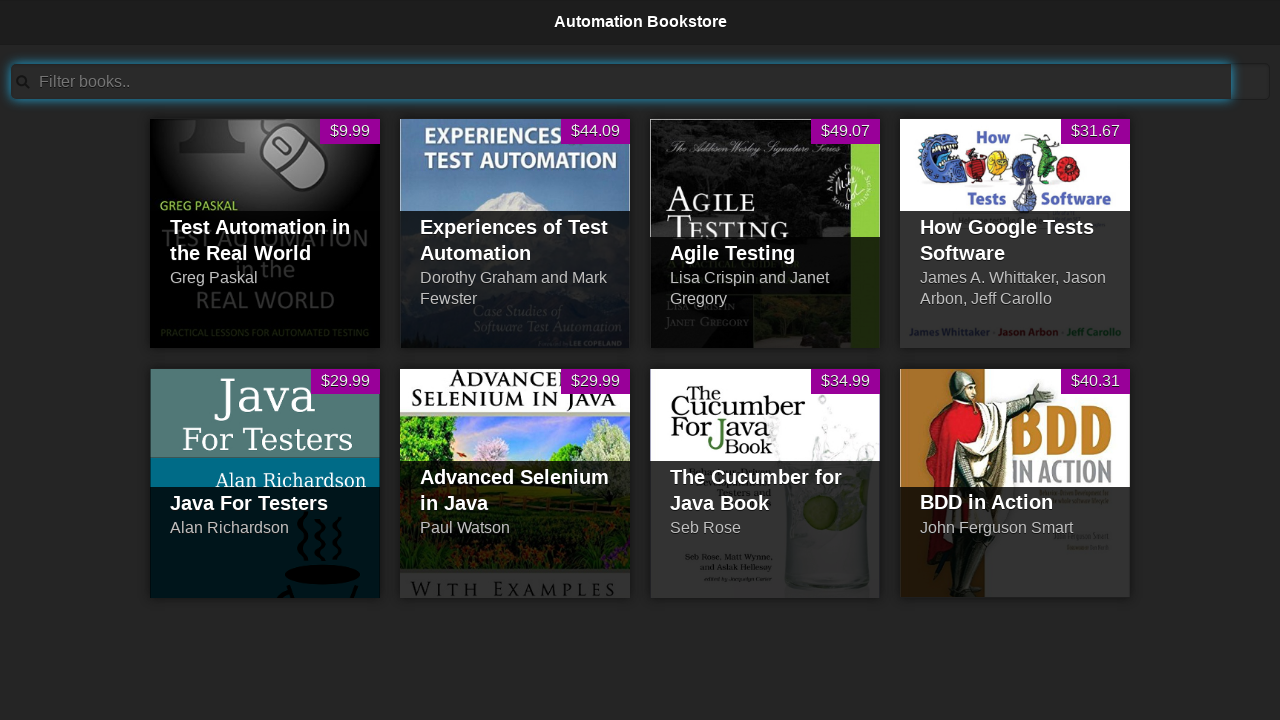

Filled search bar with 'Test' on #searchBar
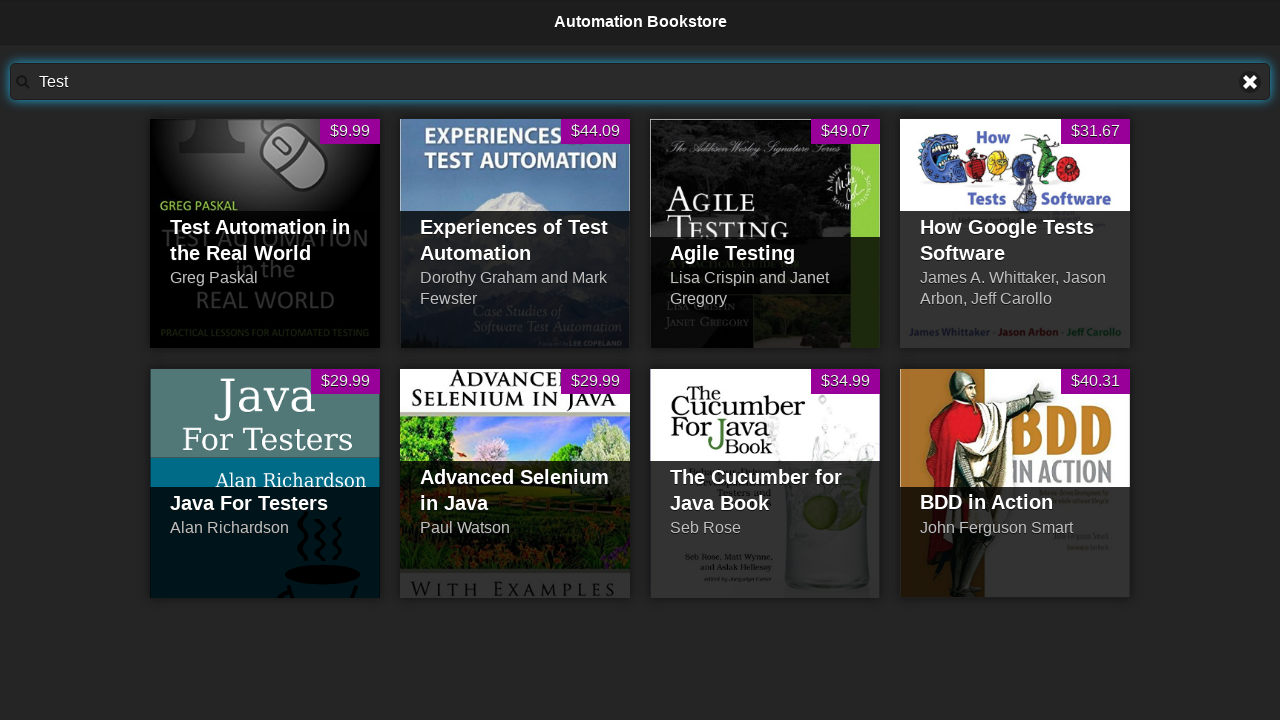

Clear icon appeared and became visible
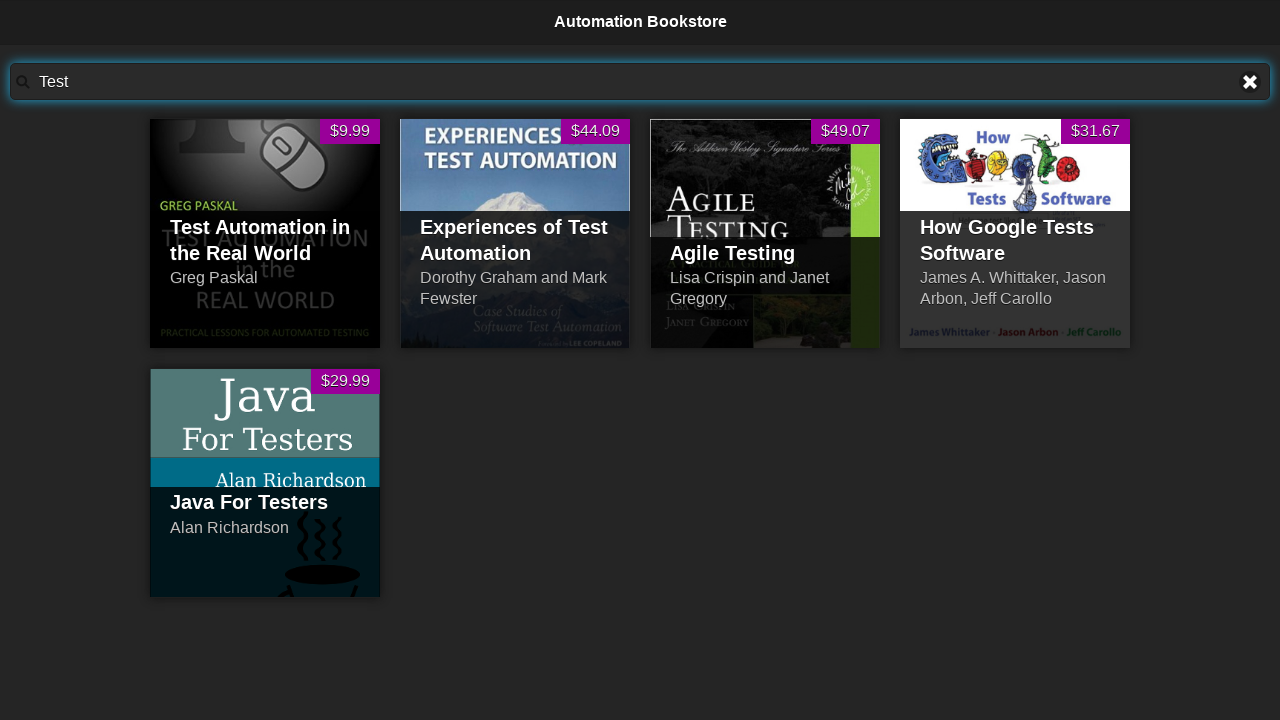

Retrieved placeholder attribute: 'Filter books..'
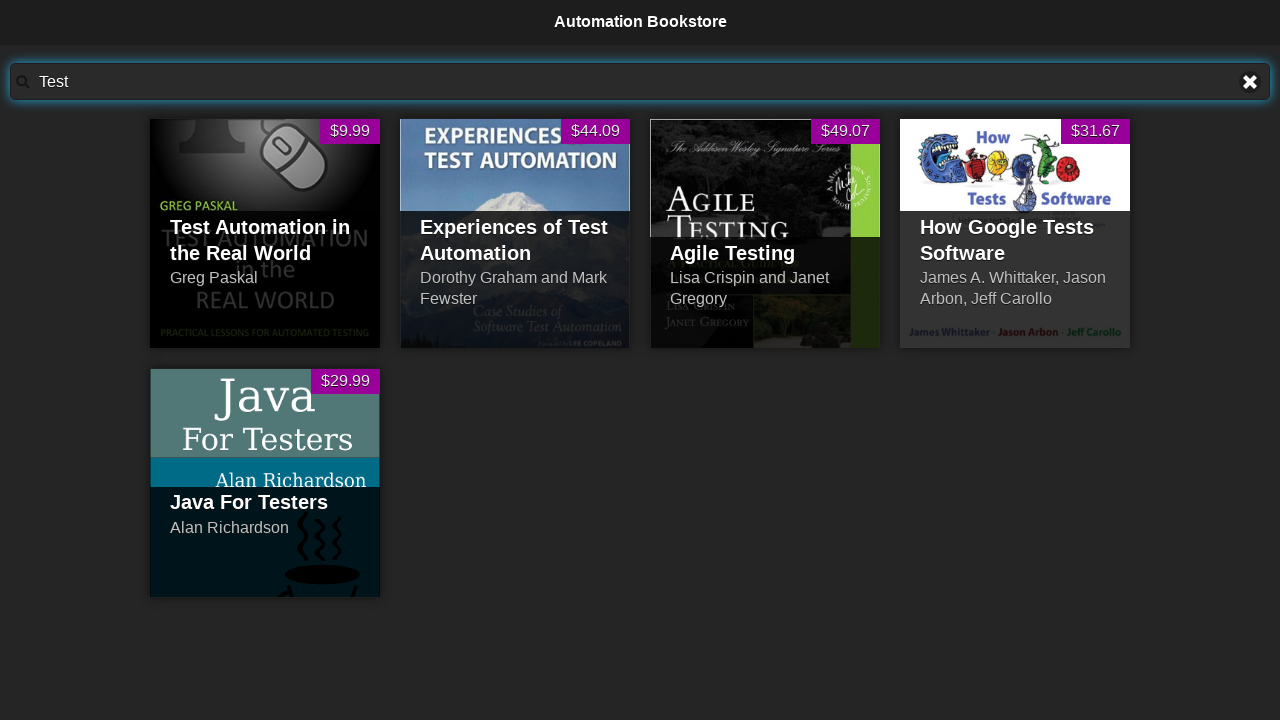

Clicked clear icon to clear search text at (1250, 82) on a[title='Clear text']
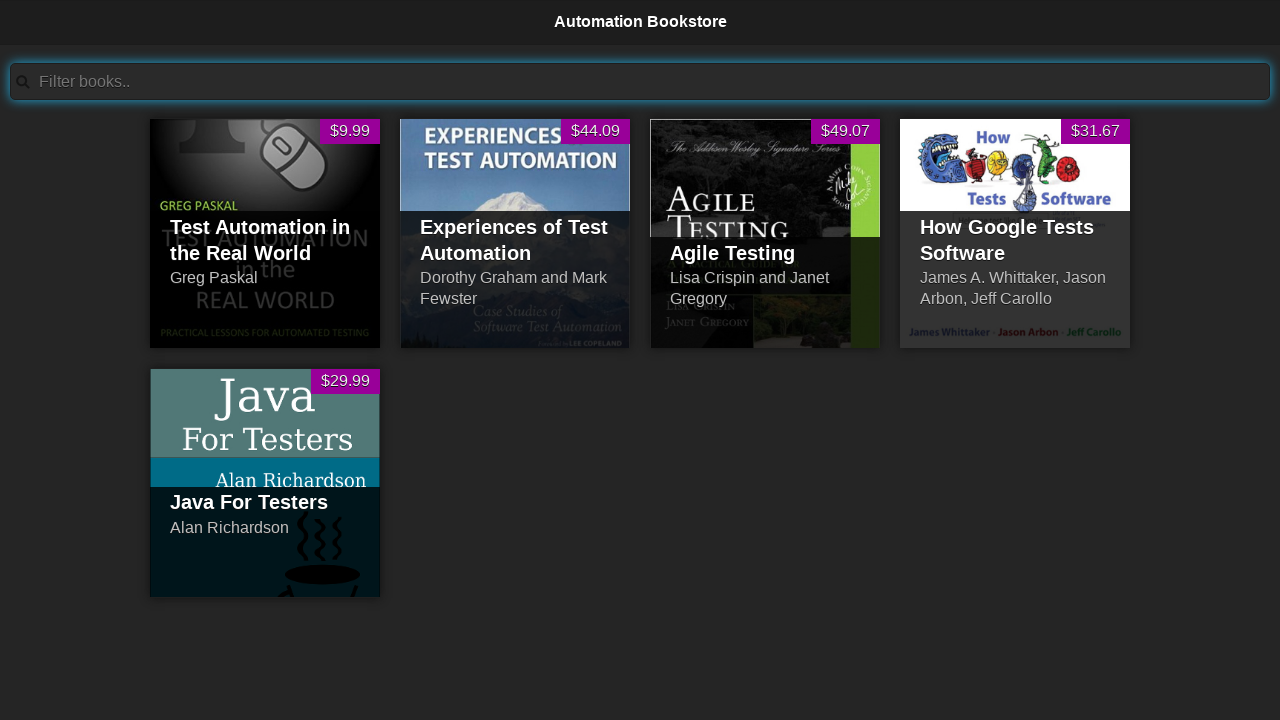

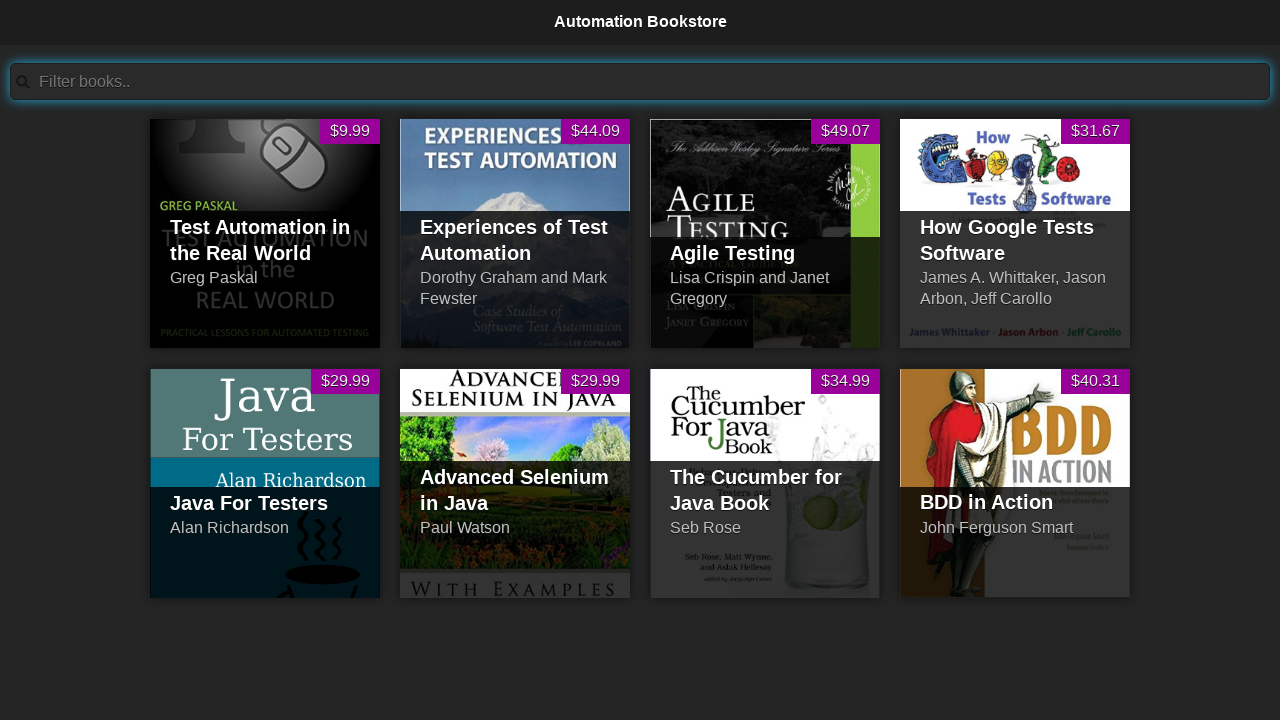